Tests element visibility states before and after clicking a Hide button, verifying various visibility conditions like transparent, removed, invisible, zero-width, not displayed, overlapped, and offscreen elements.

Starting URL: http://uitestingplayground.com/visibility

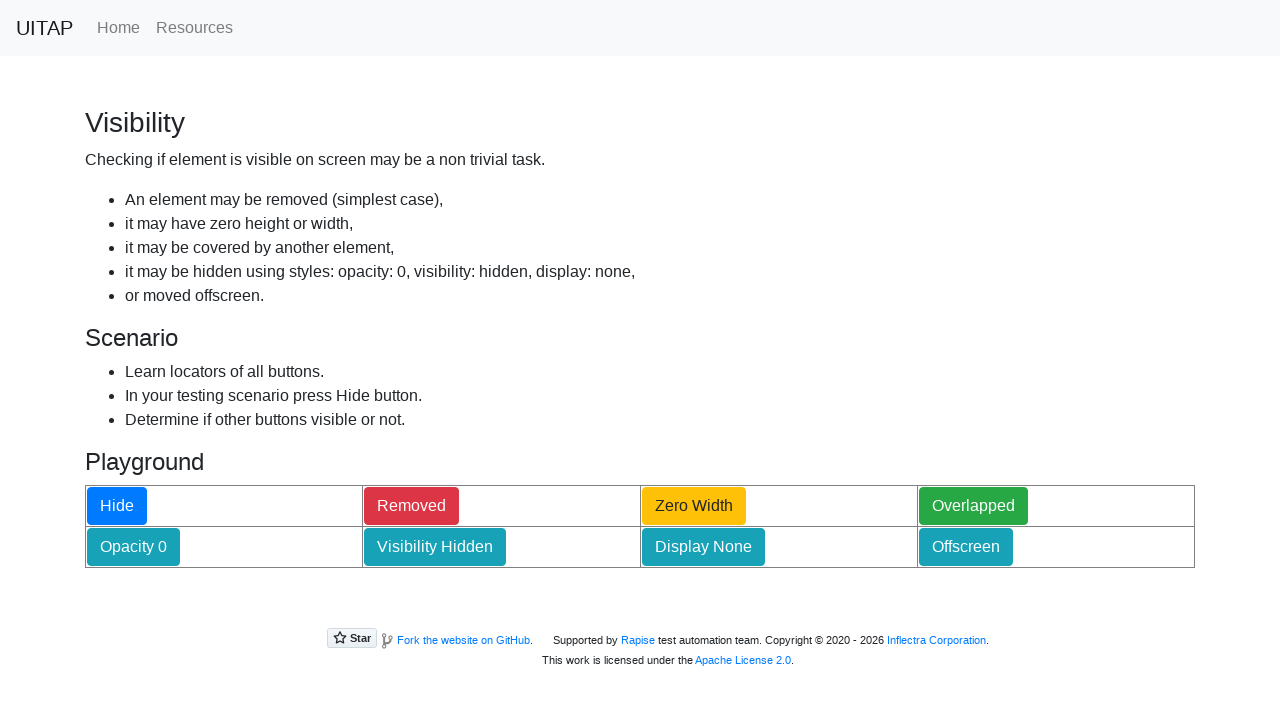

Clicked Hide button to change visibility states at (117, 506) on button:has-text('Hide')
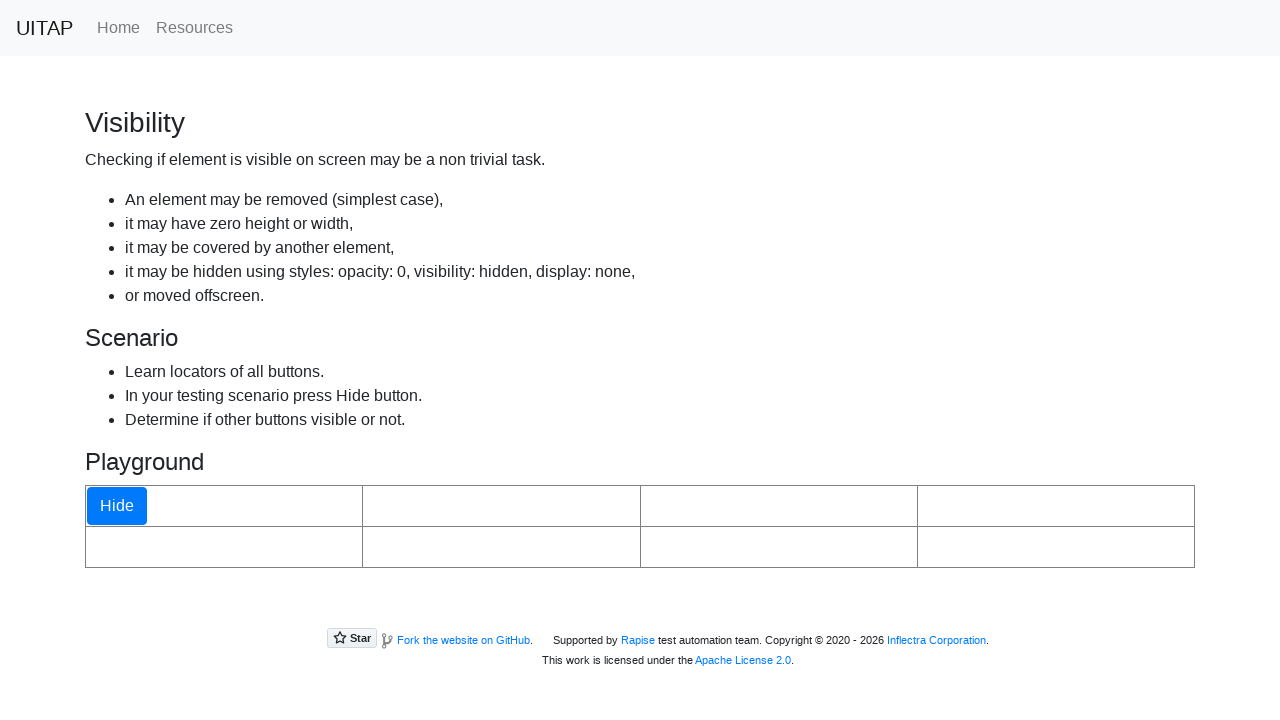

Waited for removed button to detach from DOM
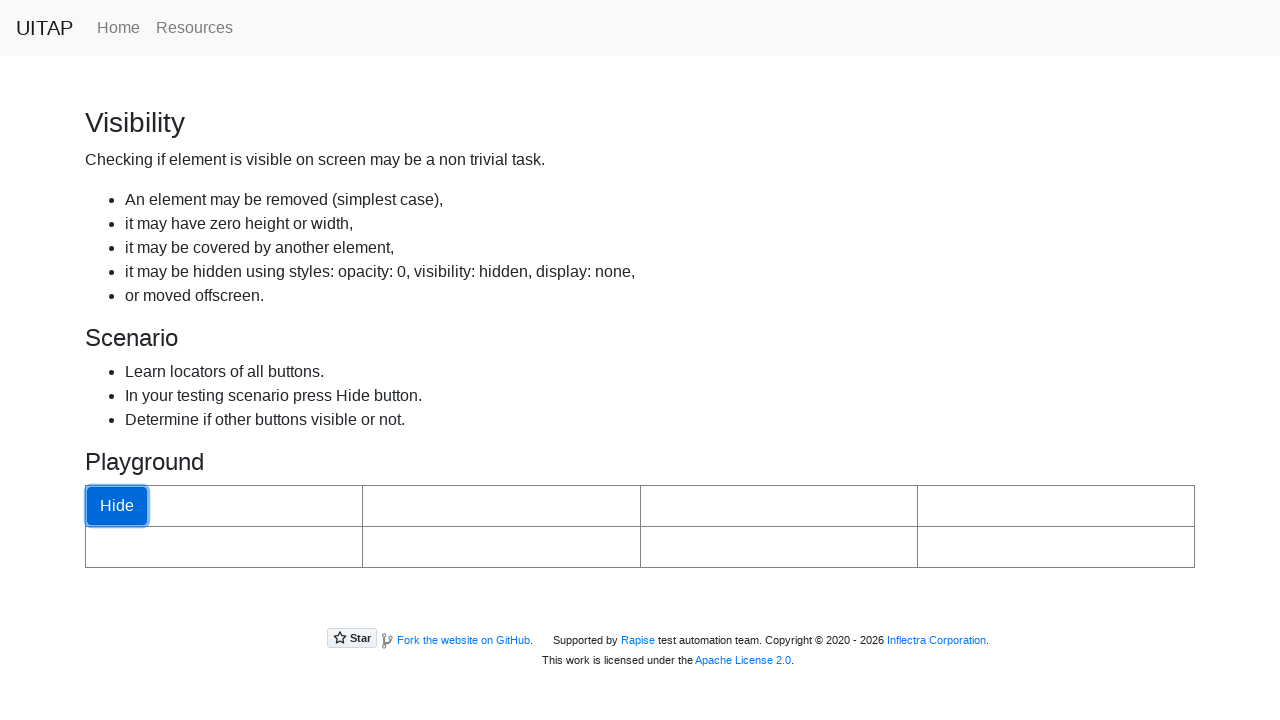

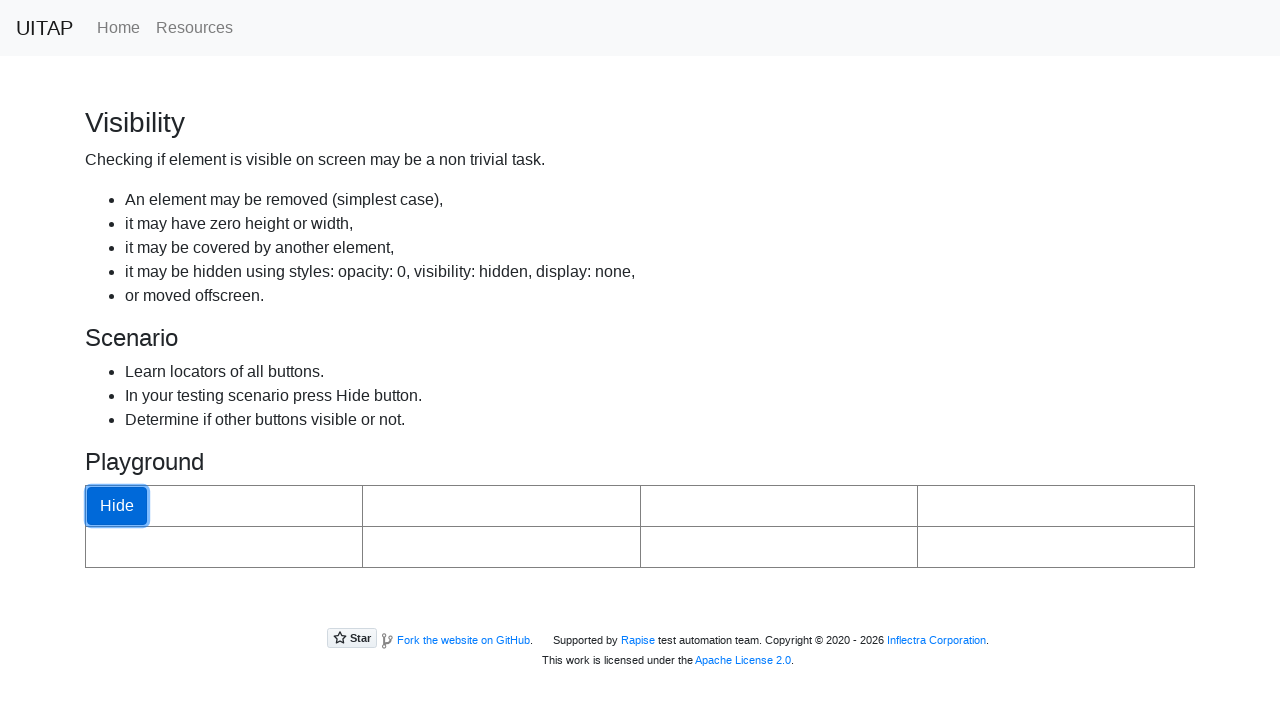